Tests adding a product to the shopping cart by clicking the Add to cart button on a product page

Starting URL: https://www.demoblaze.com/prod.html?idp_=1

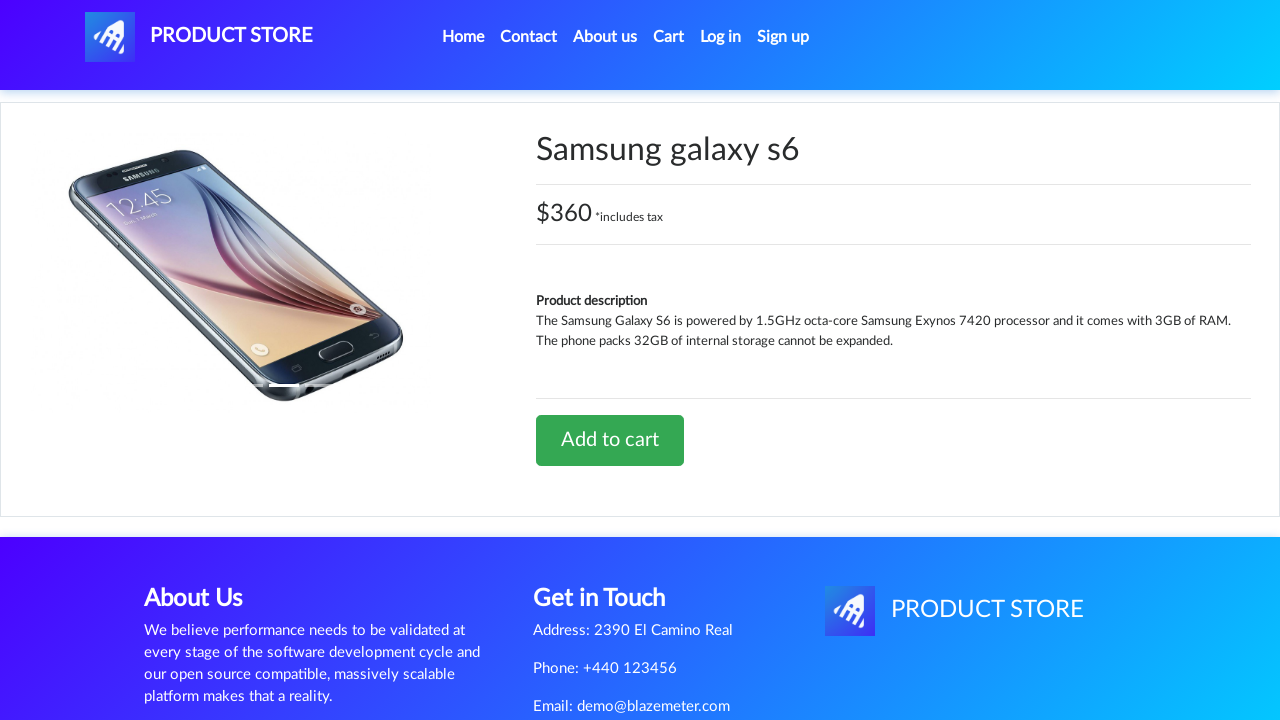

Waited for Add to cart button to load on product page
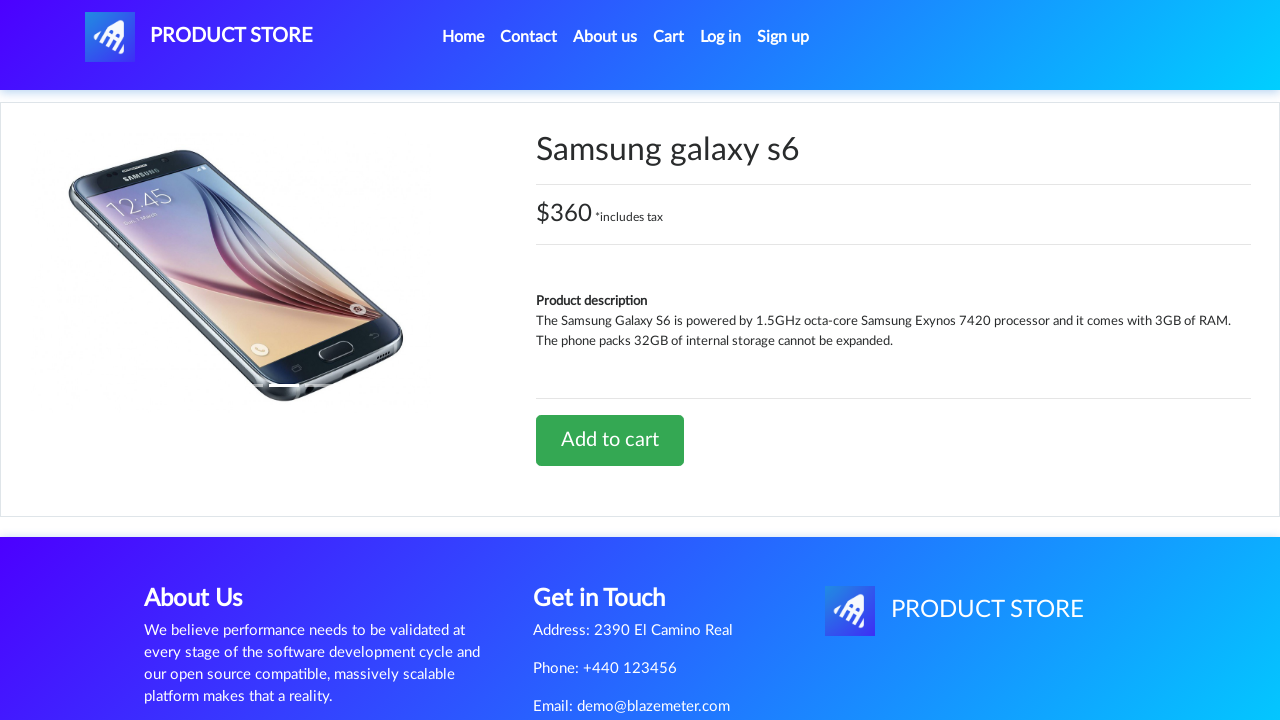

Clicked Add to cart button to add product to shopping cart at (610, 440) on a:has-text('Add to cart')
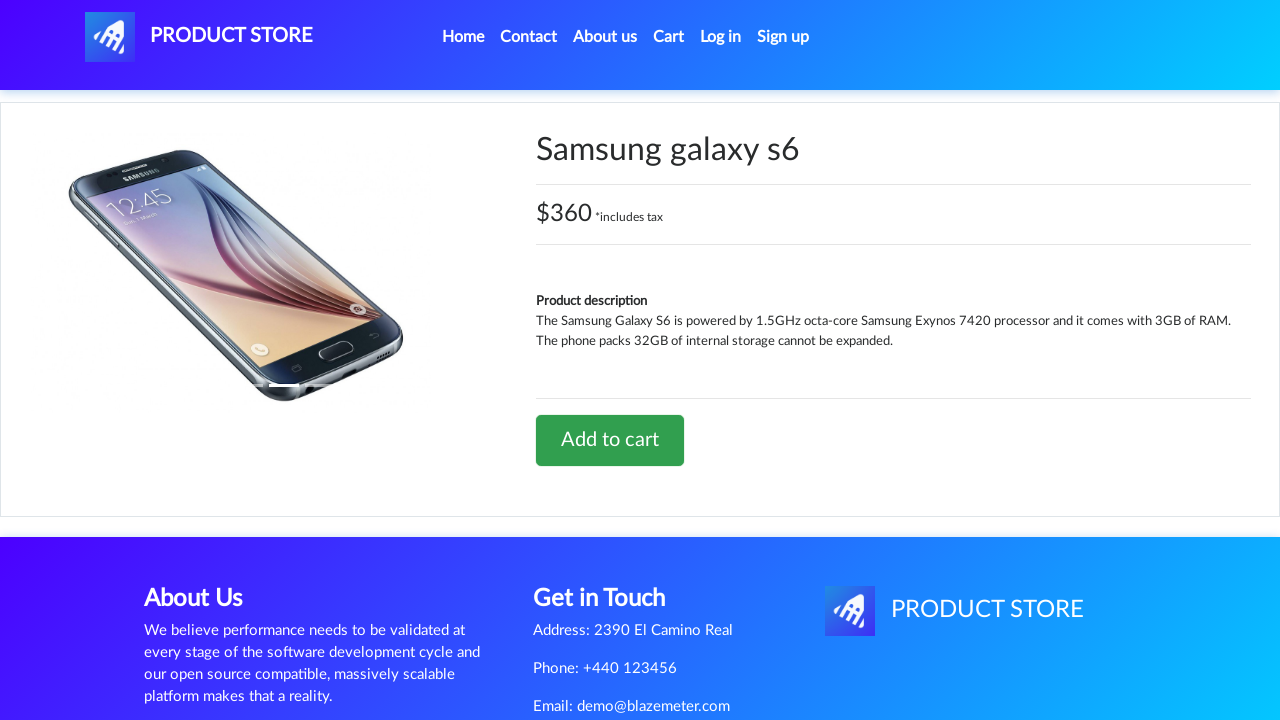

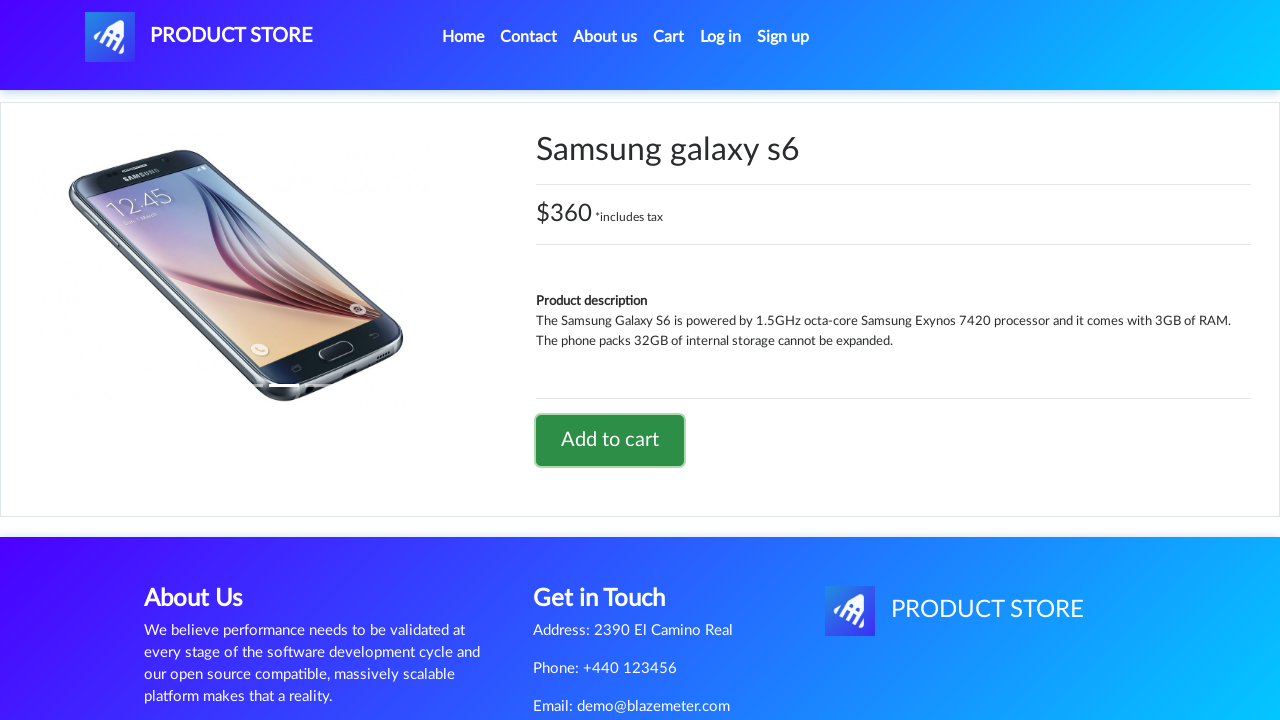